Tests reading data from a table and typing the first cell value into an input field

Starting URL: https://codenboxautomationlab.com/practice/

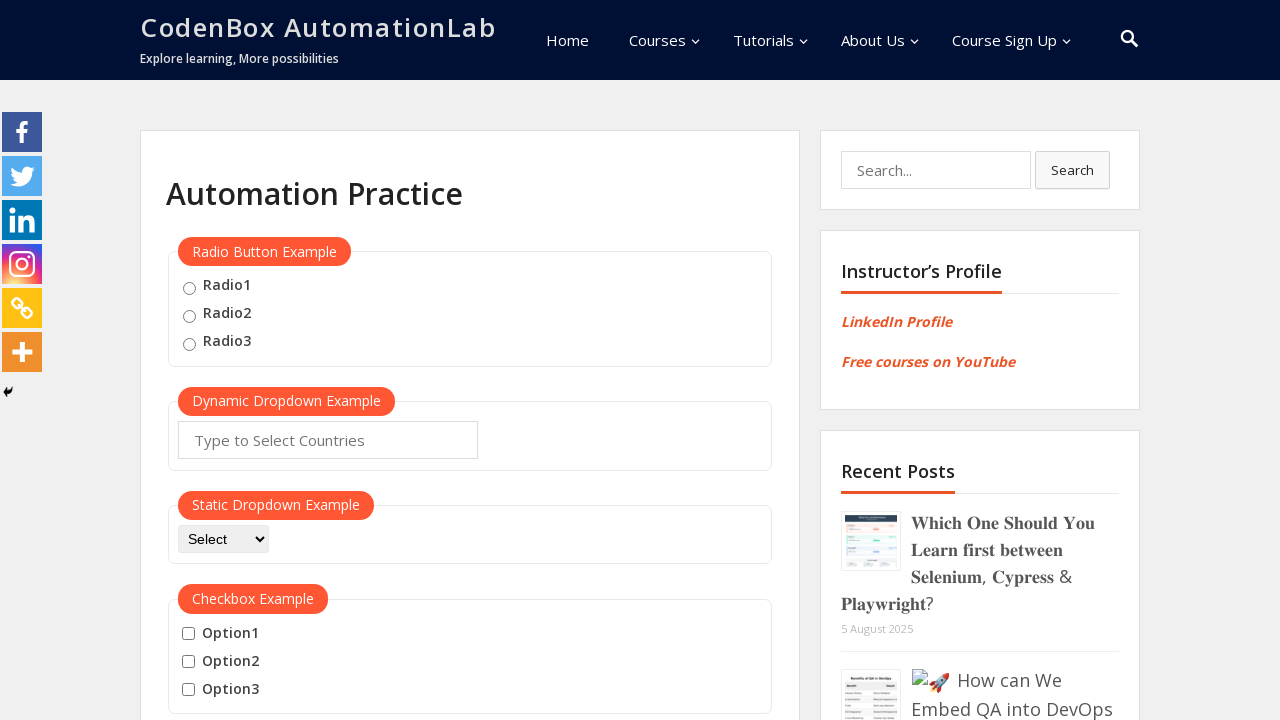

Retrieved text content from first table cell in #product
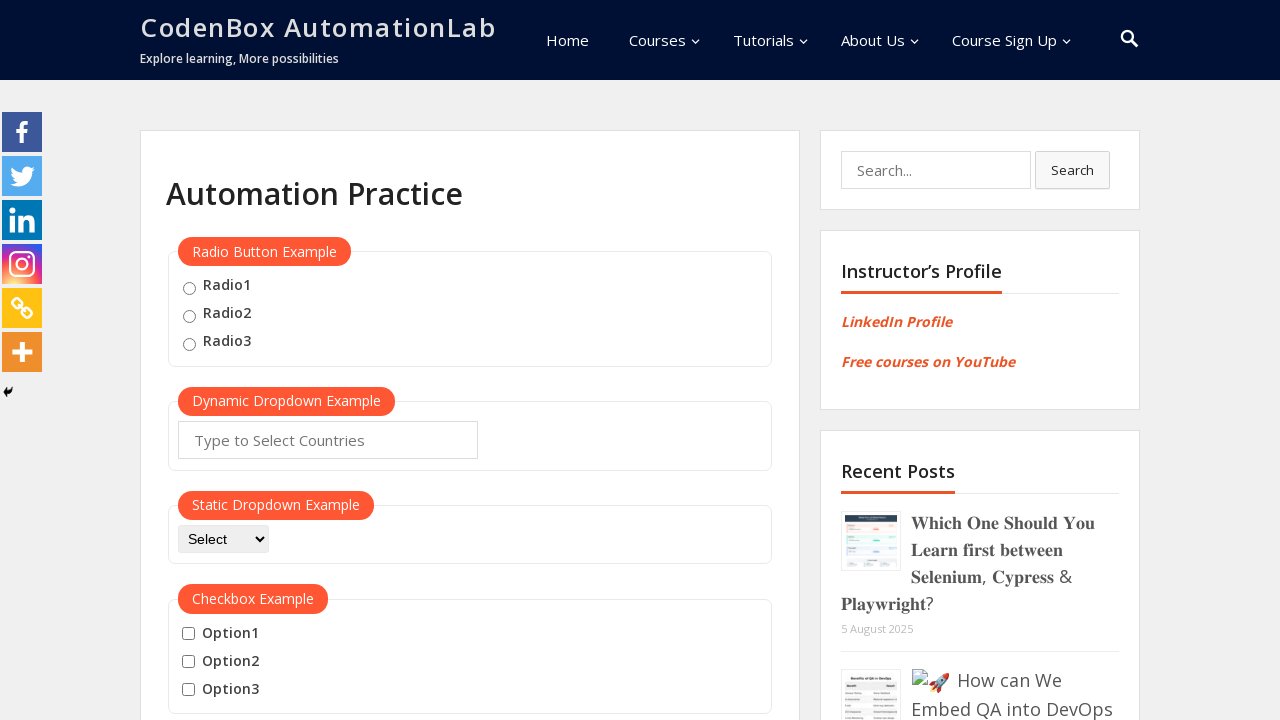

Filled #name input field with first table cell value on #name
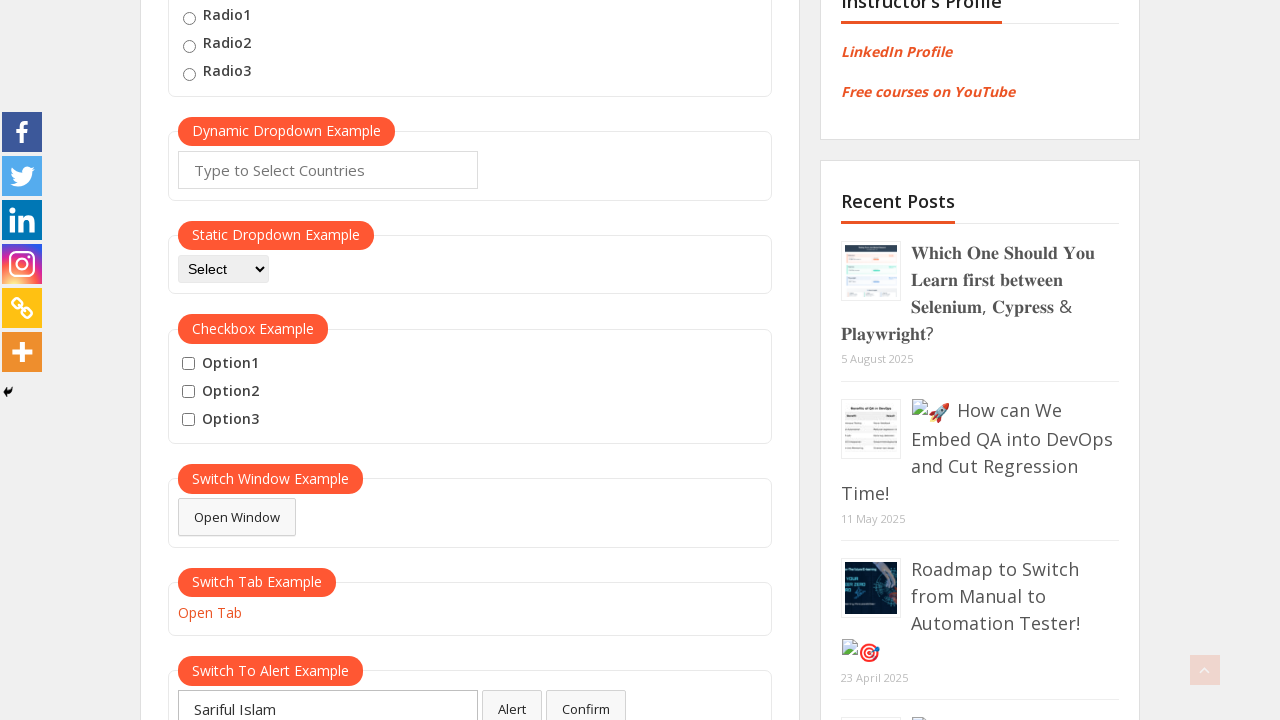

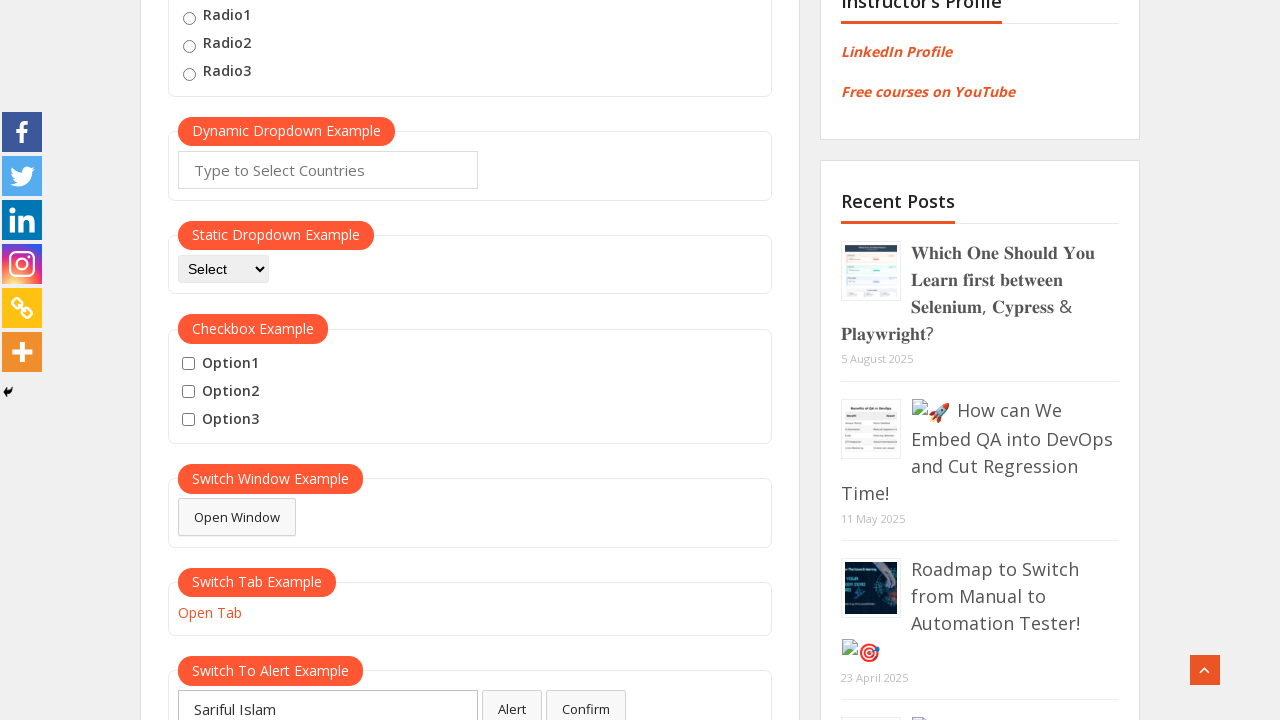